Demonstrates drag and drop action by dragging element 'box A' (draggable) and dropping it onto element 'box B' (droppable).

Starting URL: https://crossbrowsertesting.github.io/drag-and-drop

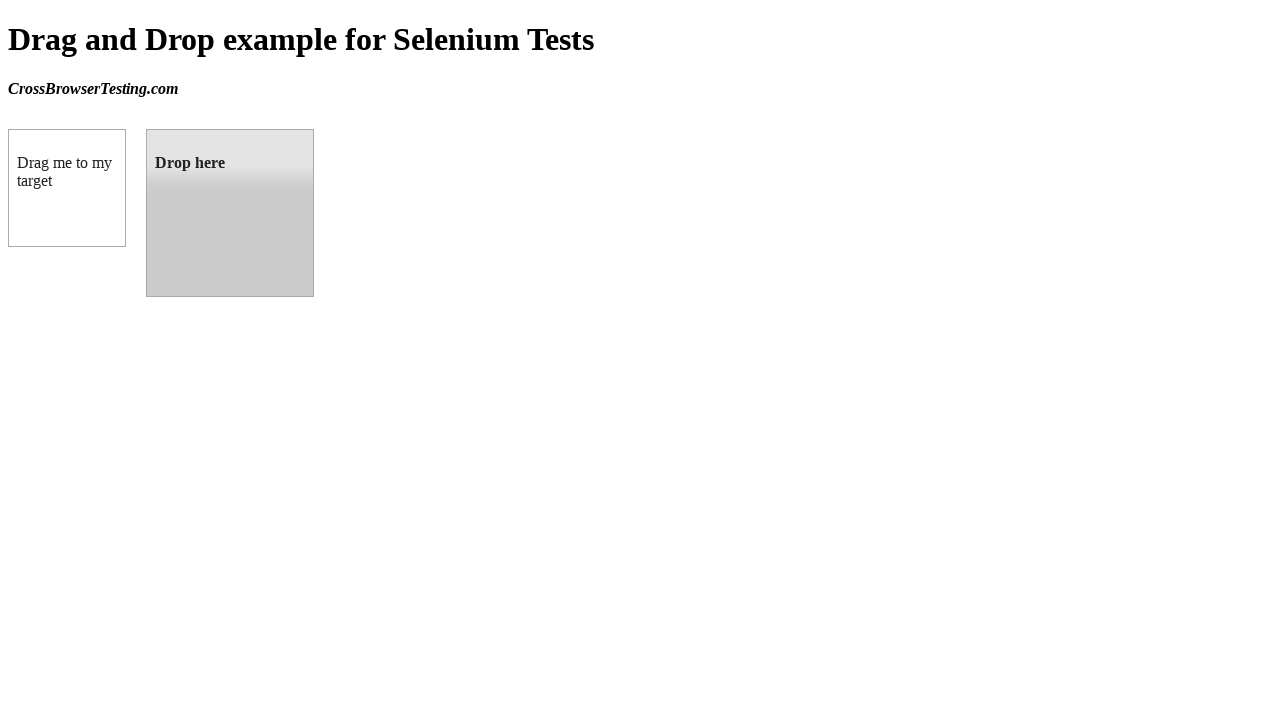

Located source element 'box A' (draggable)
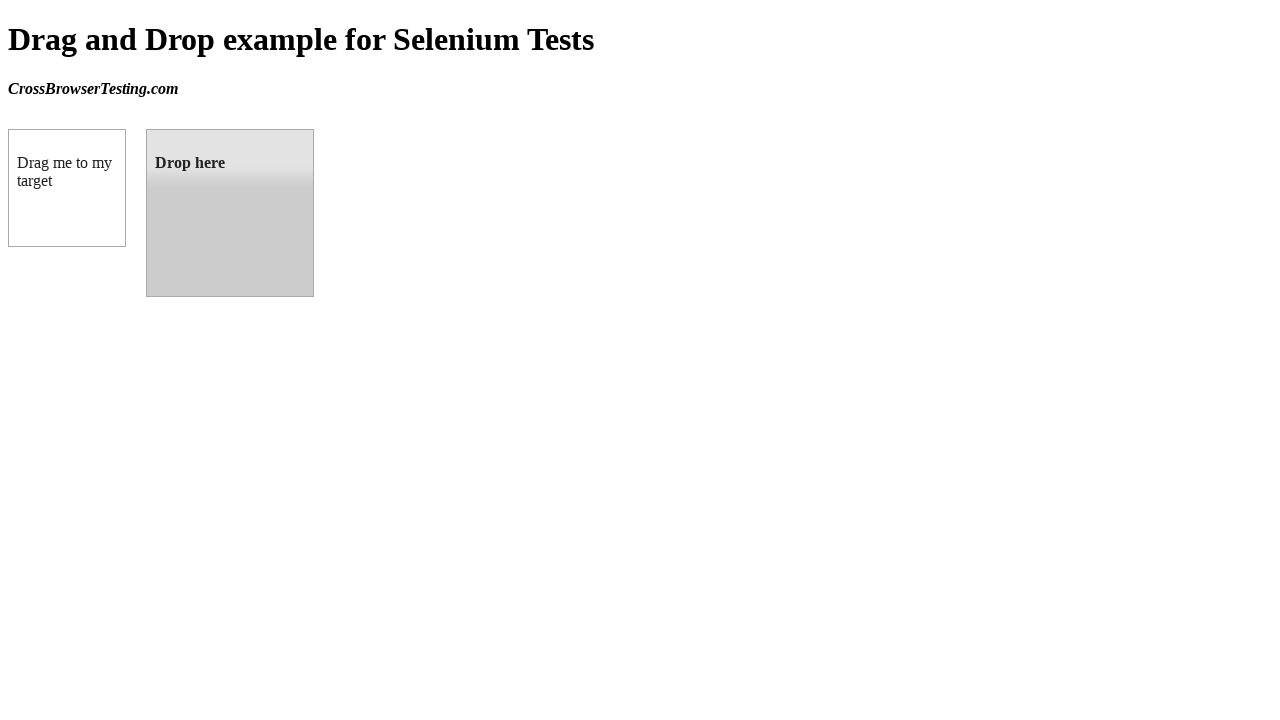

Located target element 'box B' (droppable)
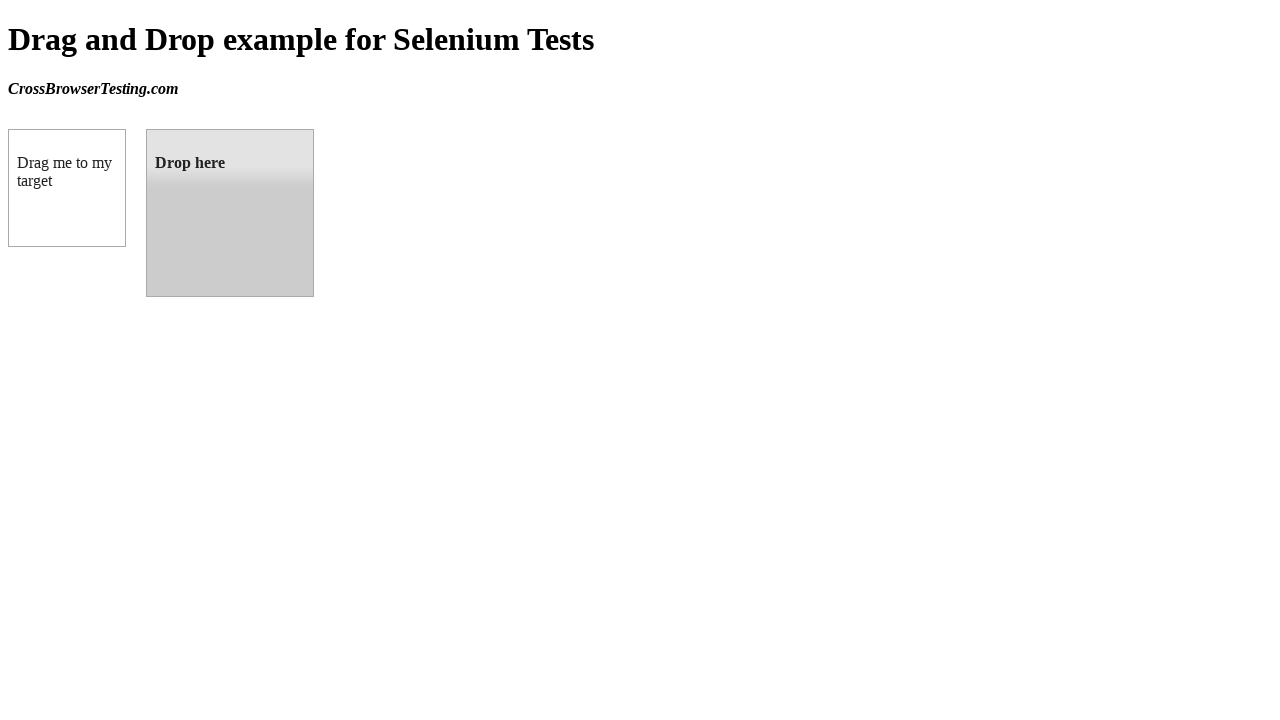

Dragged 'box A' and dropped it onto 'box B' at (230, 213)
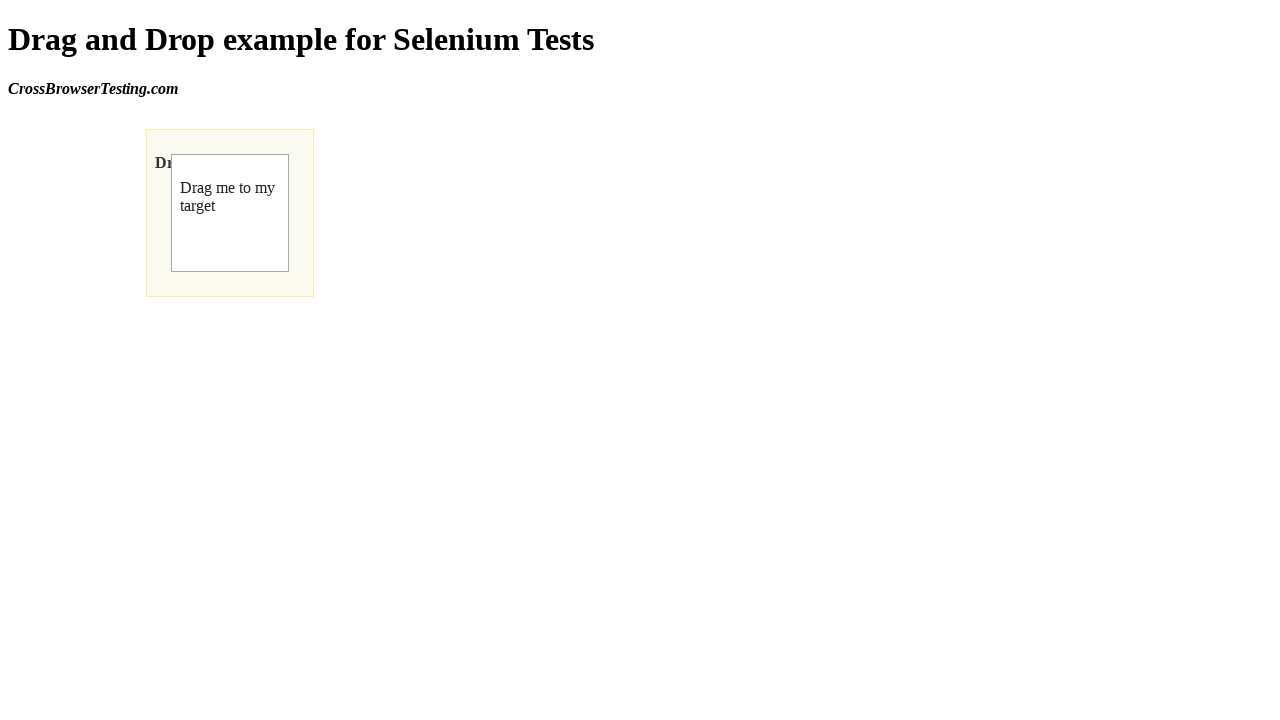

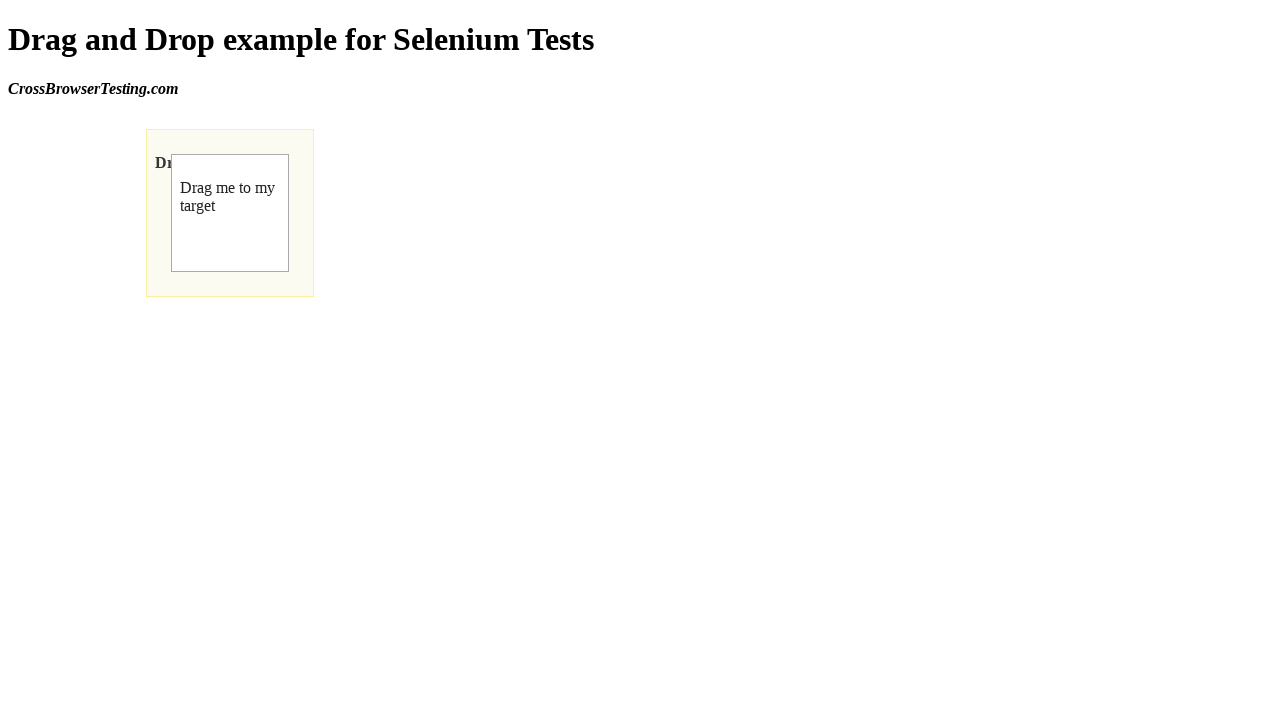